Tests complete user registration flow with valid zip code and user details

Starting URL: https://www.sharelane.com/cgi-bin/main.py

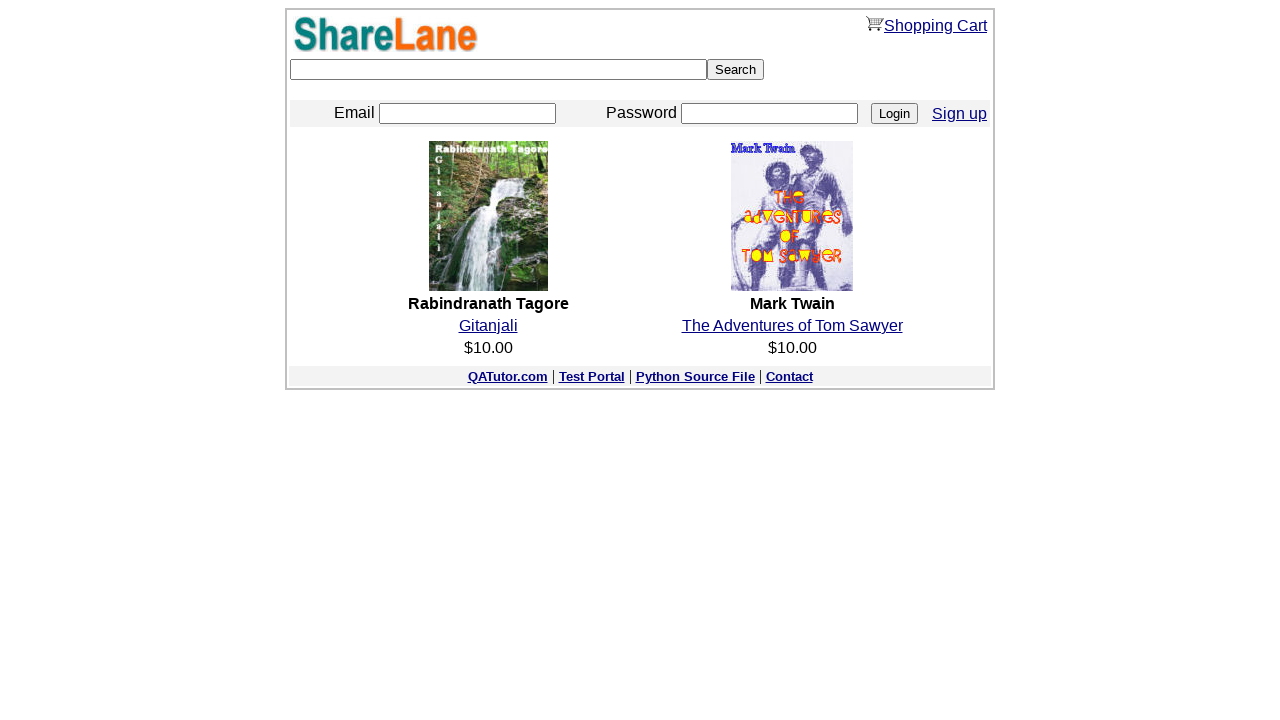

Clicked Sign up link at (960, 113) on xpath=//a[normalize-space()='Sign up']
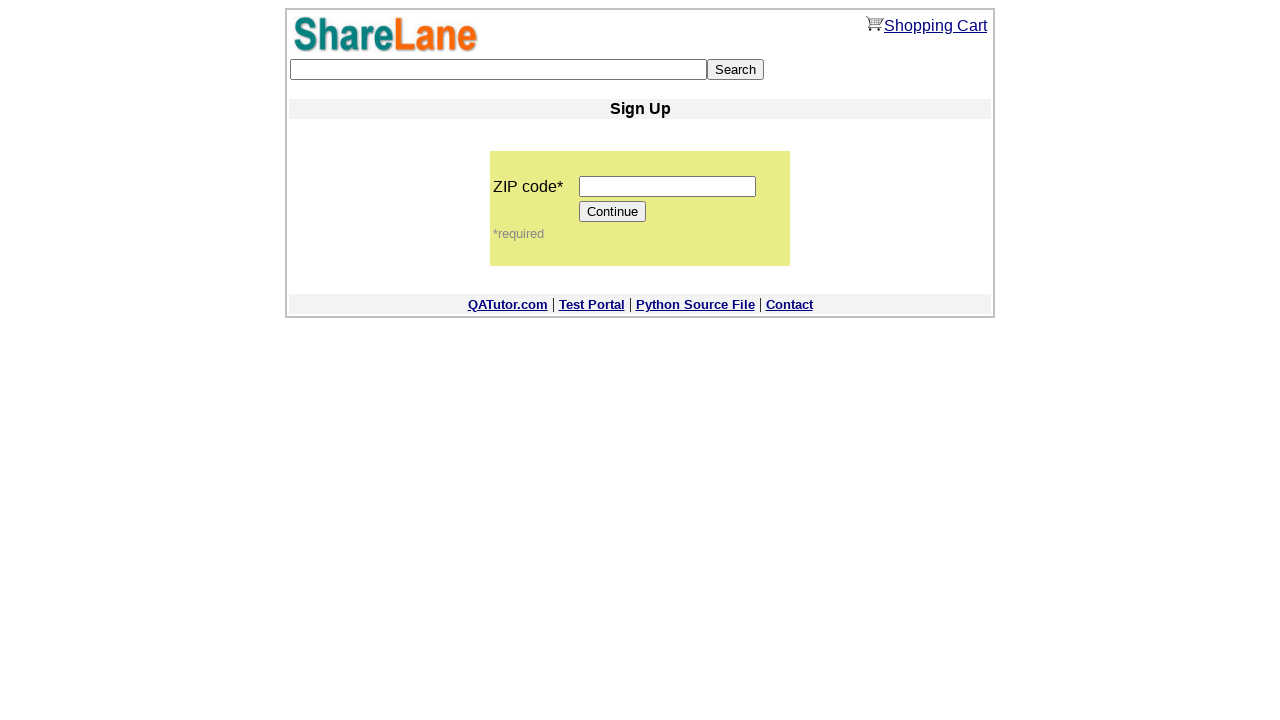

Entered valid zip code '12345' on input[name='zip_code']
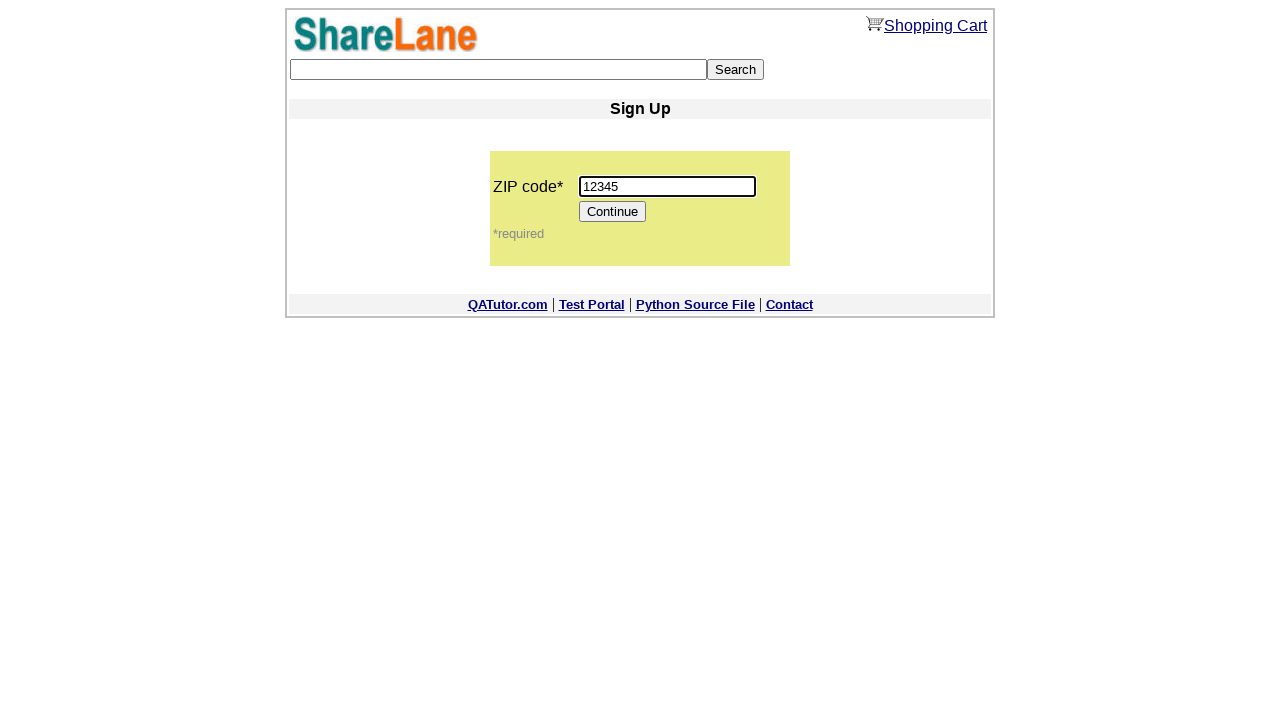

Clicked Continue button at (613, 212) on input[value='Continue']
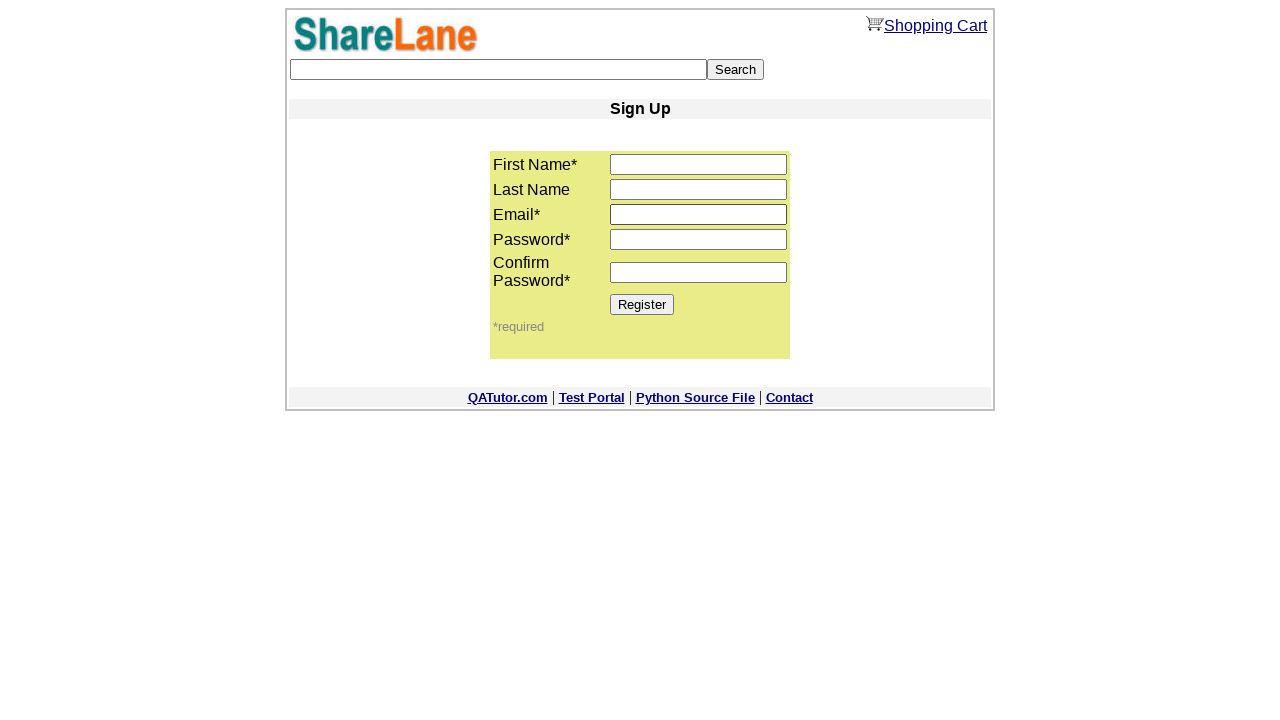

Filled first name field with 'Suvorov' on //input[@name='first_name']
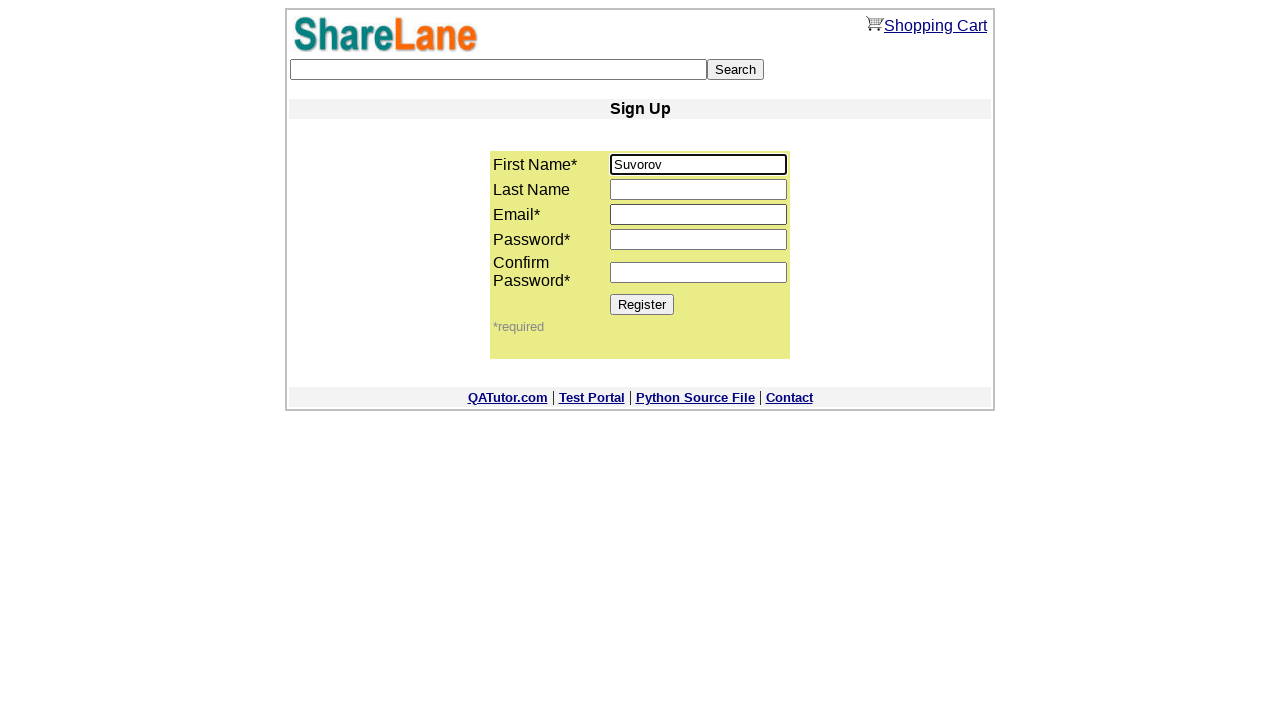

Filled last name field with 'Eugene' on //input[@name='last_name']
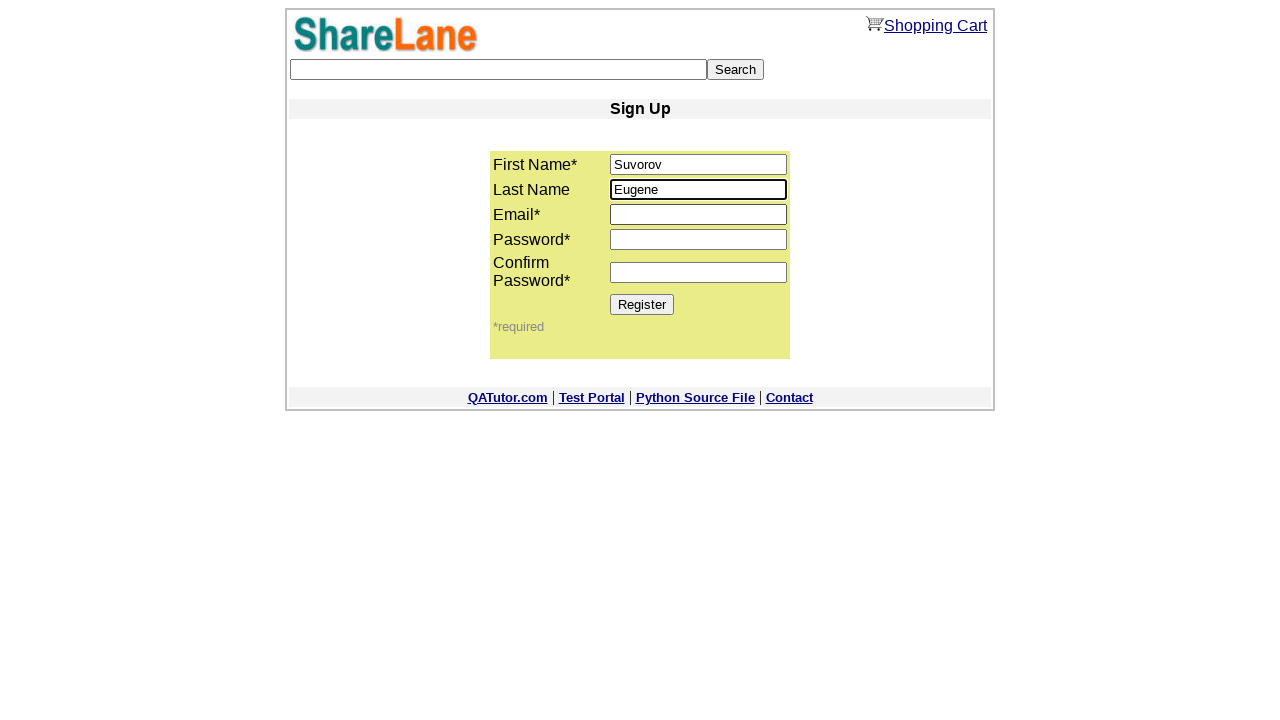

Filled email field with 'Suvorov@gmail.com' on //input[@name='email']
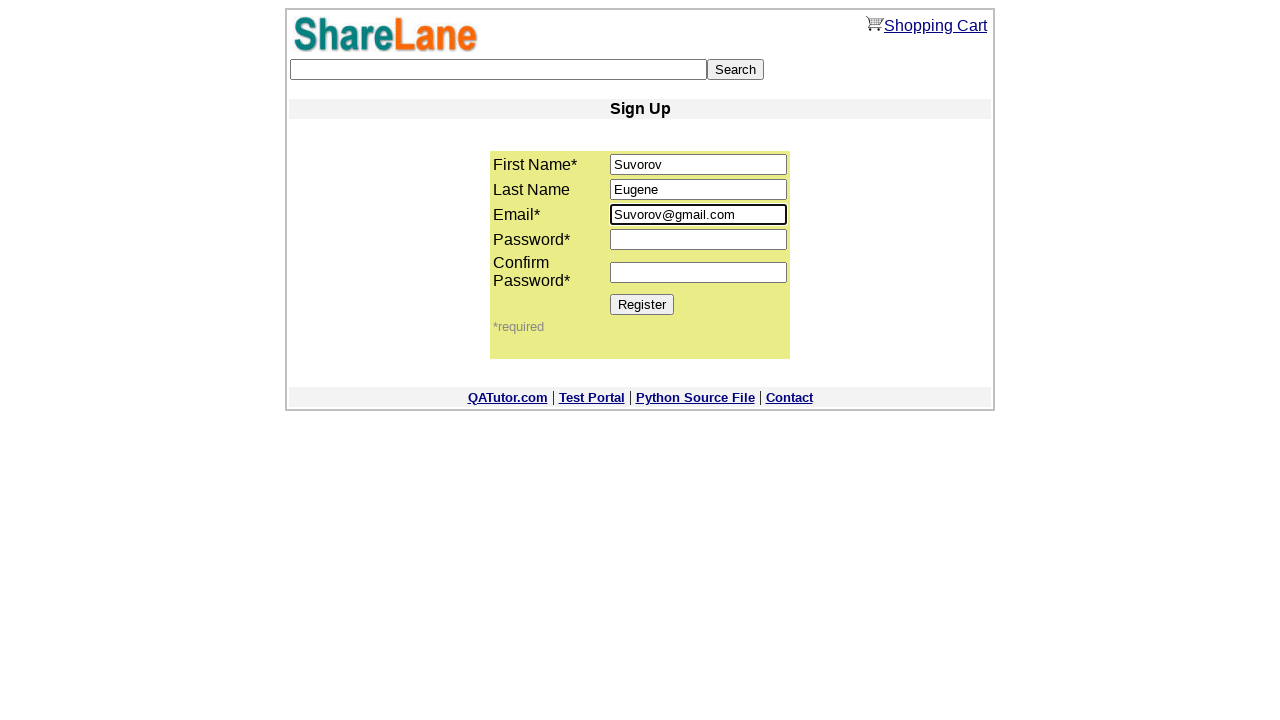

Filled password field with 'qwerty1' on //input[@name='password1']
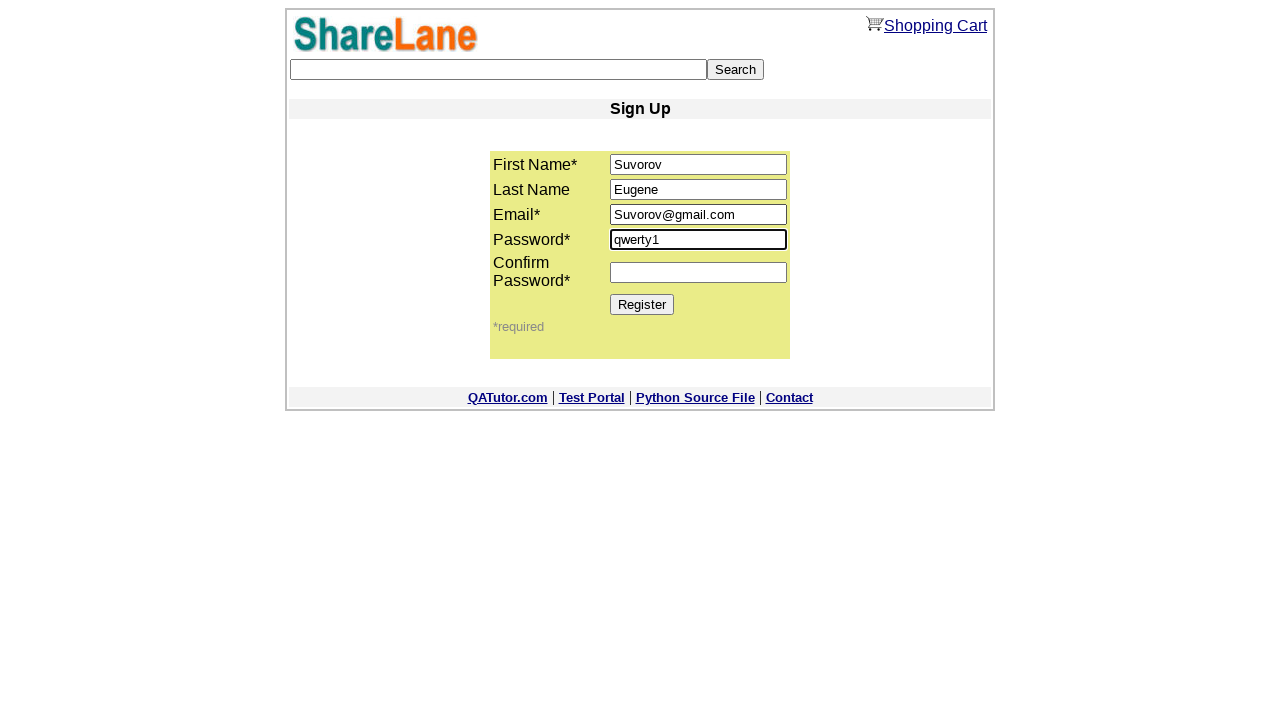

Filled password confirmation field with 'qwerty1' on //input[@name='password2']
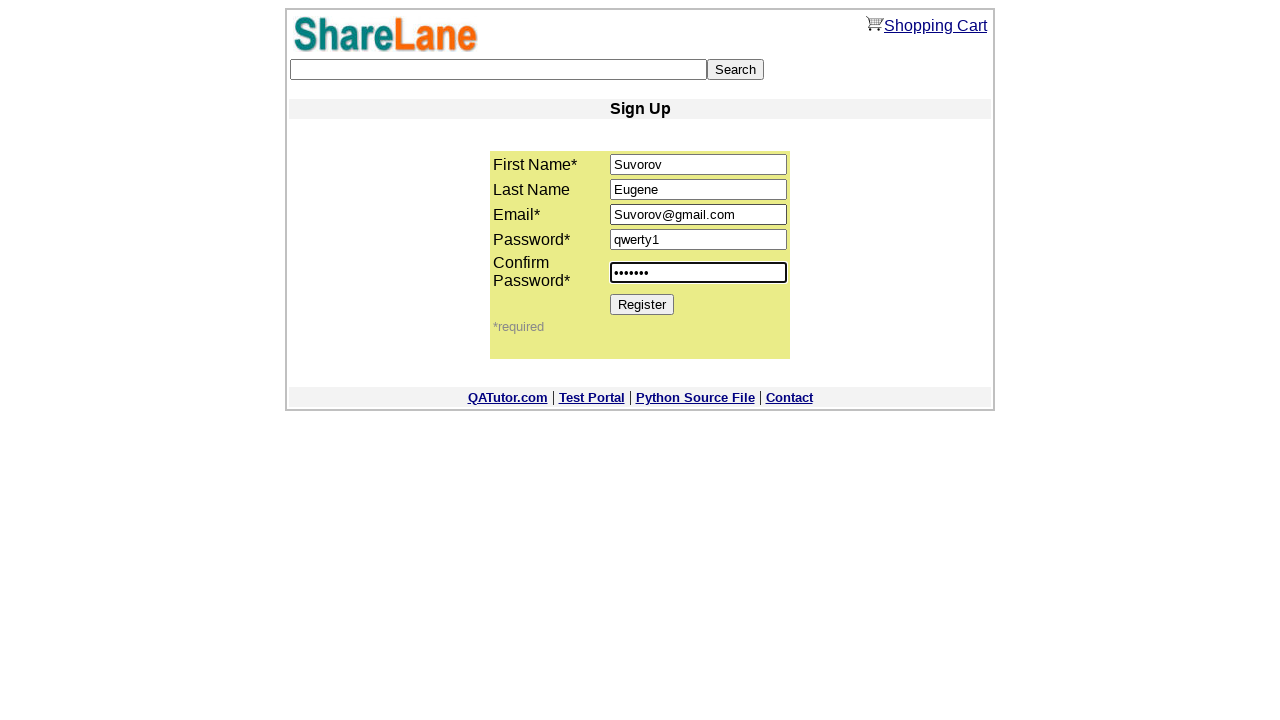

Clicked Register button to submit registration form at (642, 304) on xpath=//input[@value='Register']
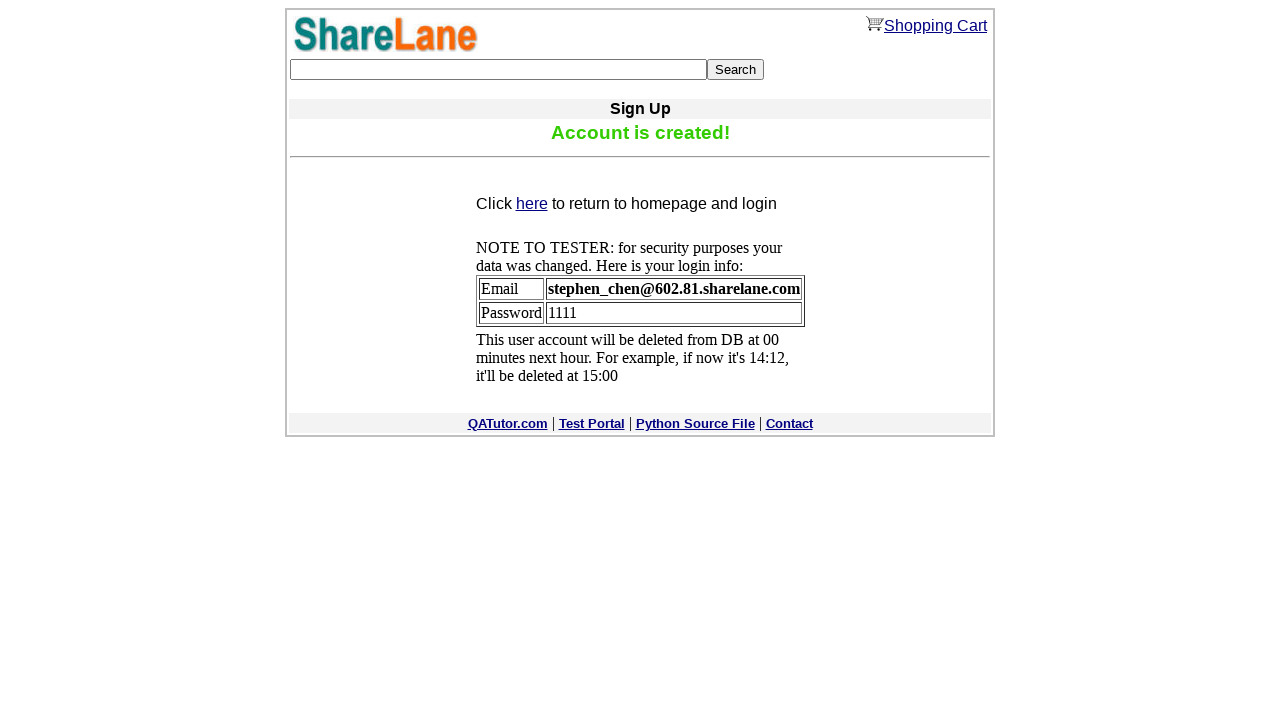

Confirmation message displayed - registration successful
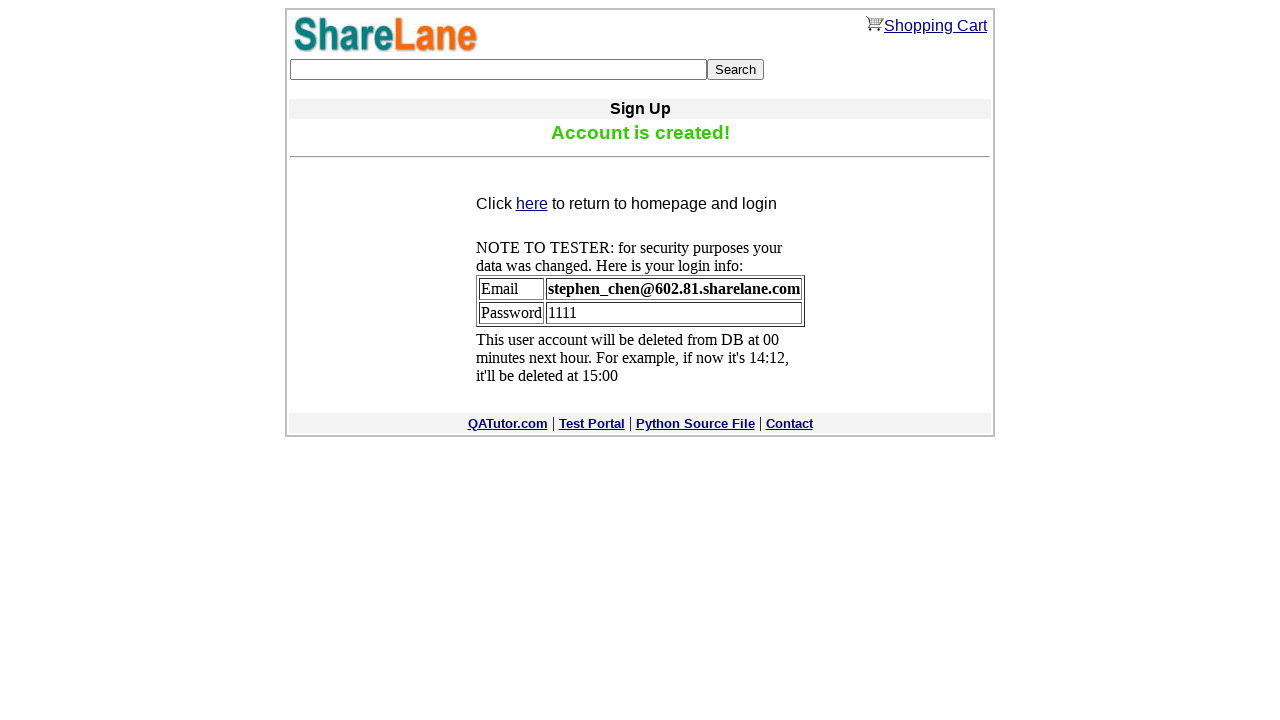

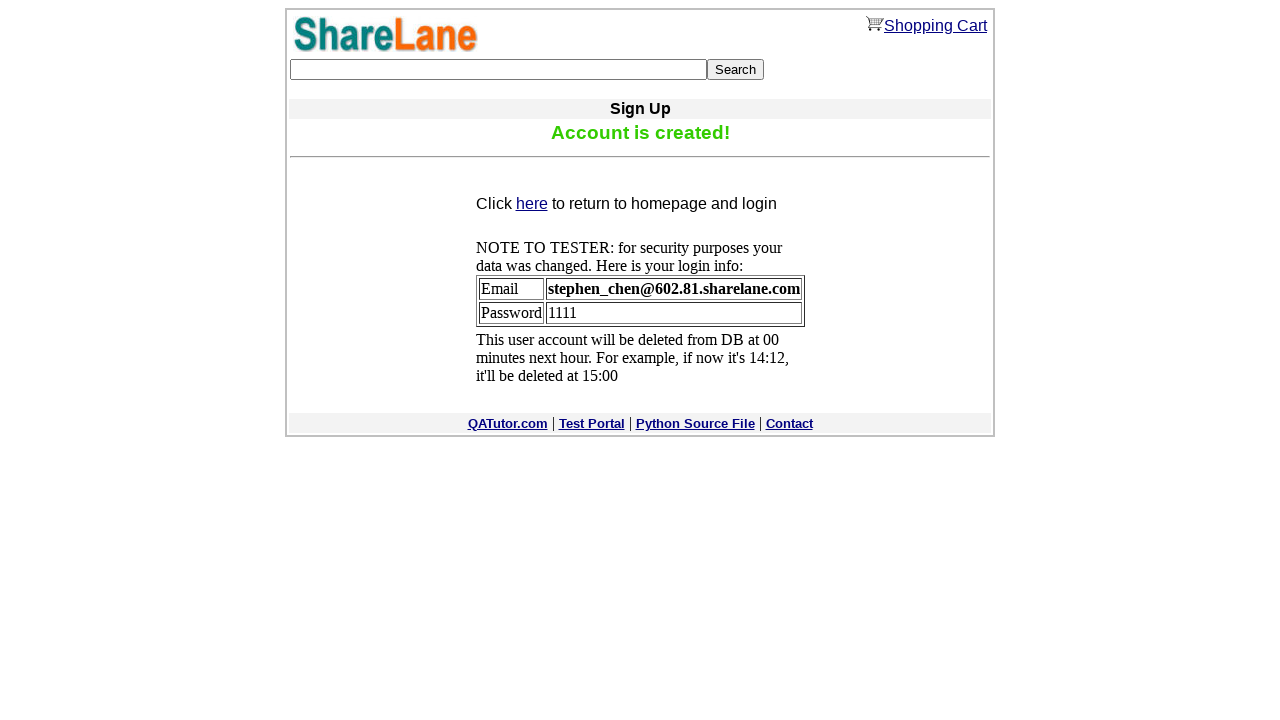